Navigates to an electronic devices table page, finds and selects the row with the minimum price, then clicks the verify button to check the selection

Starting URL: https://vins-udemy.s3.amazonaws.com/java/html/java8-stream-table-price.html

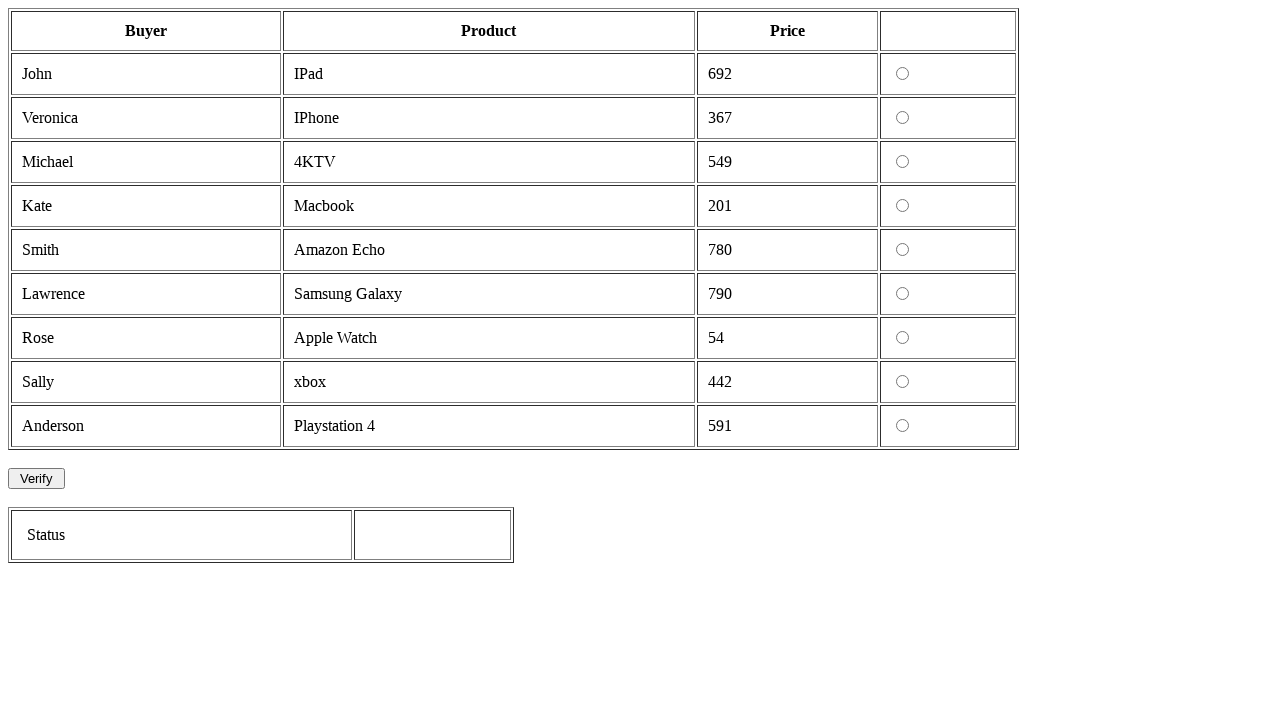

Waited for table with ID 'prods' to load
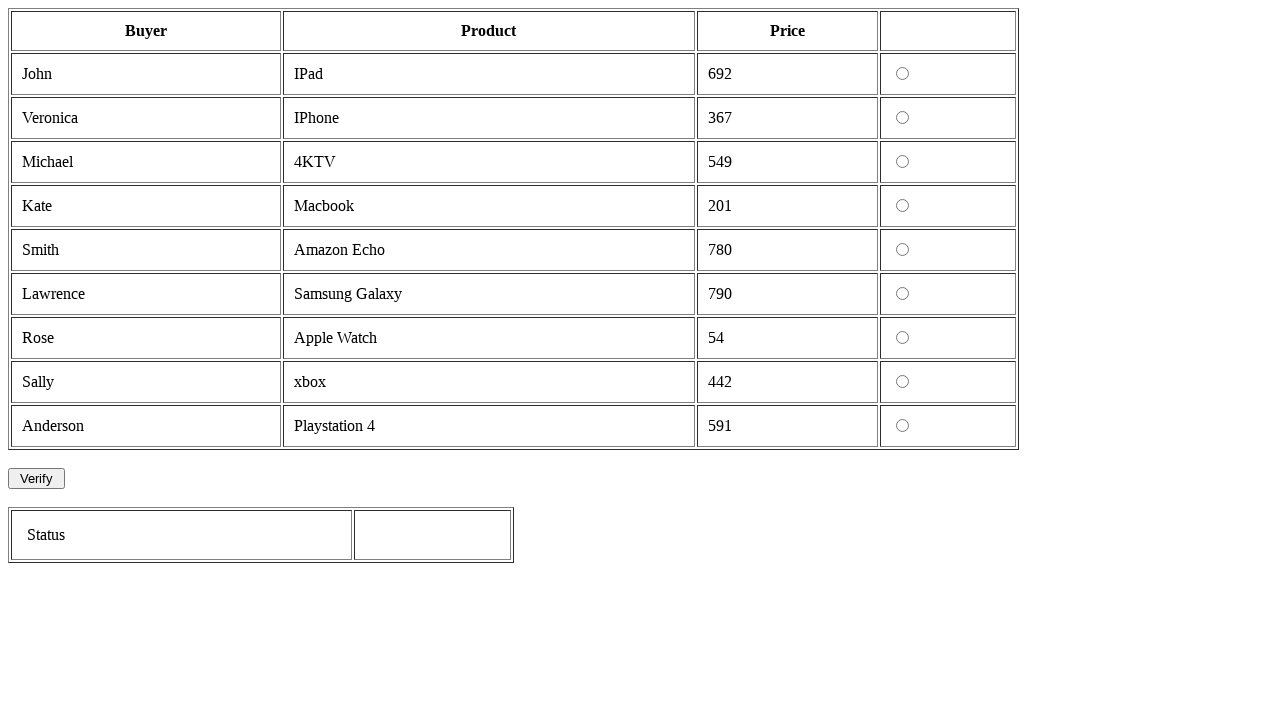

Retrieved all table rows from the products table
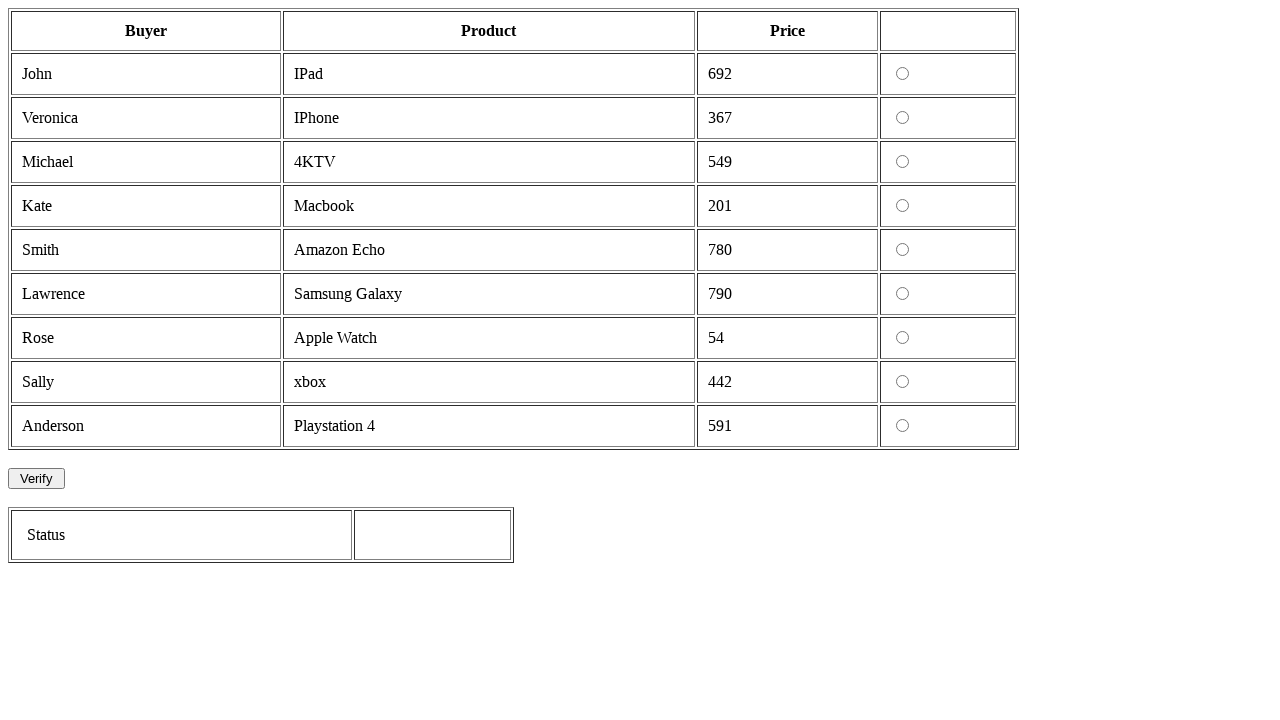

Removed header row from table rows
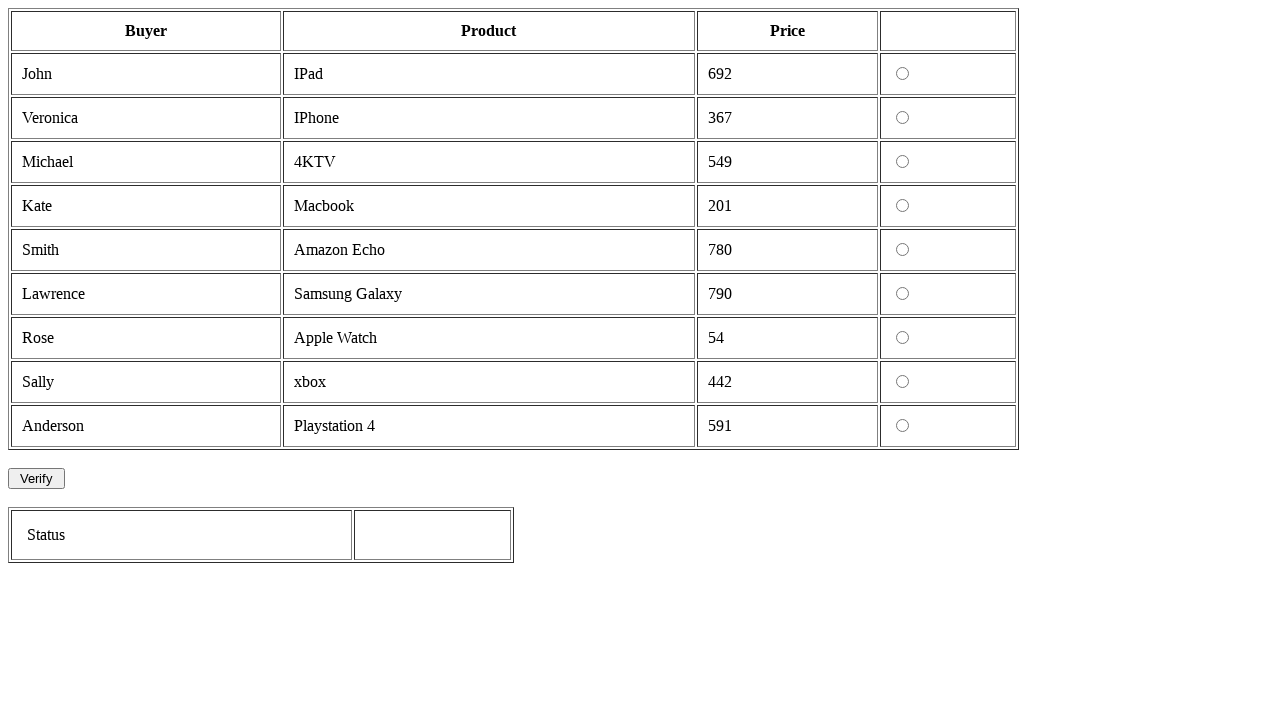

Found row with minimum price of 54
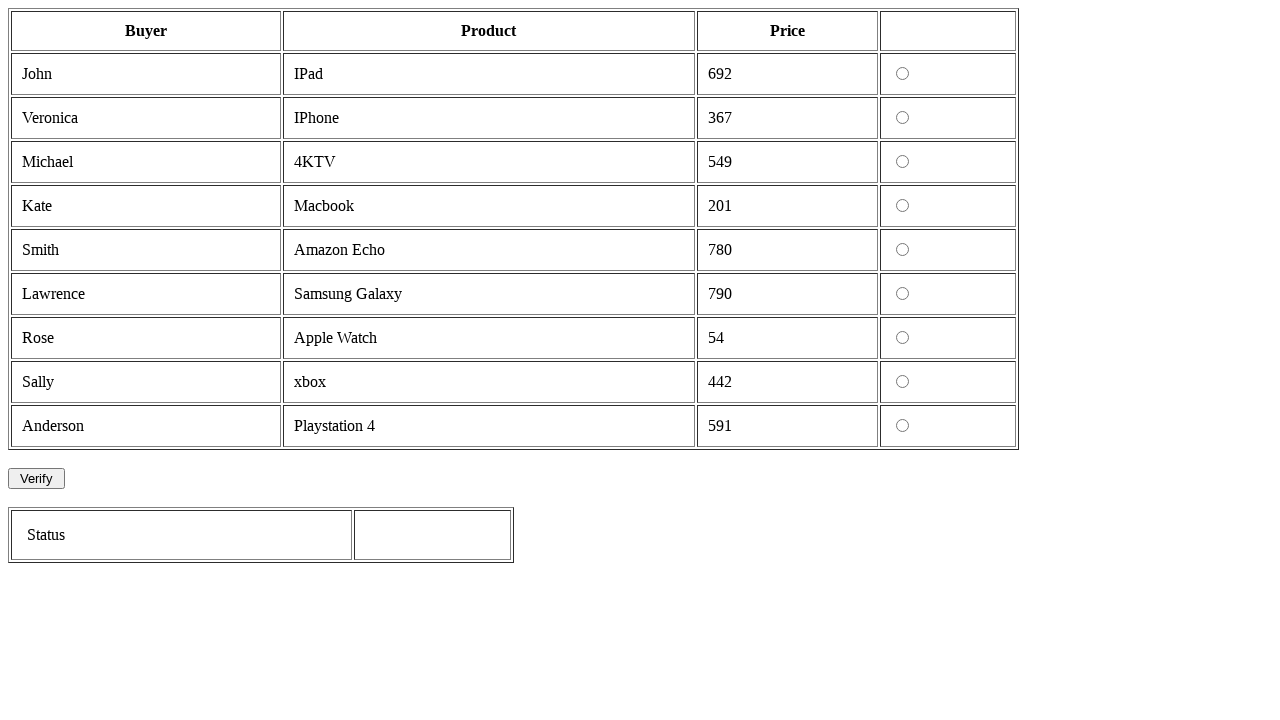

Clicked checkbox for the row with minimum price at (902, 338) on table#prods tr >> nth=7 >> td >> nth=3 >> input
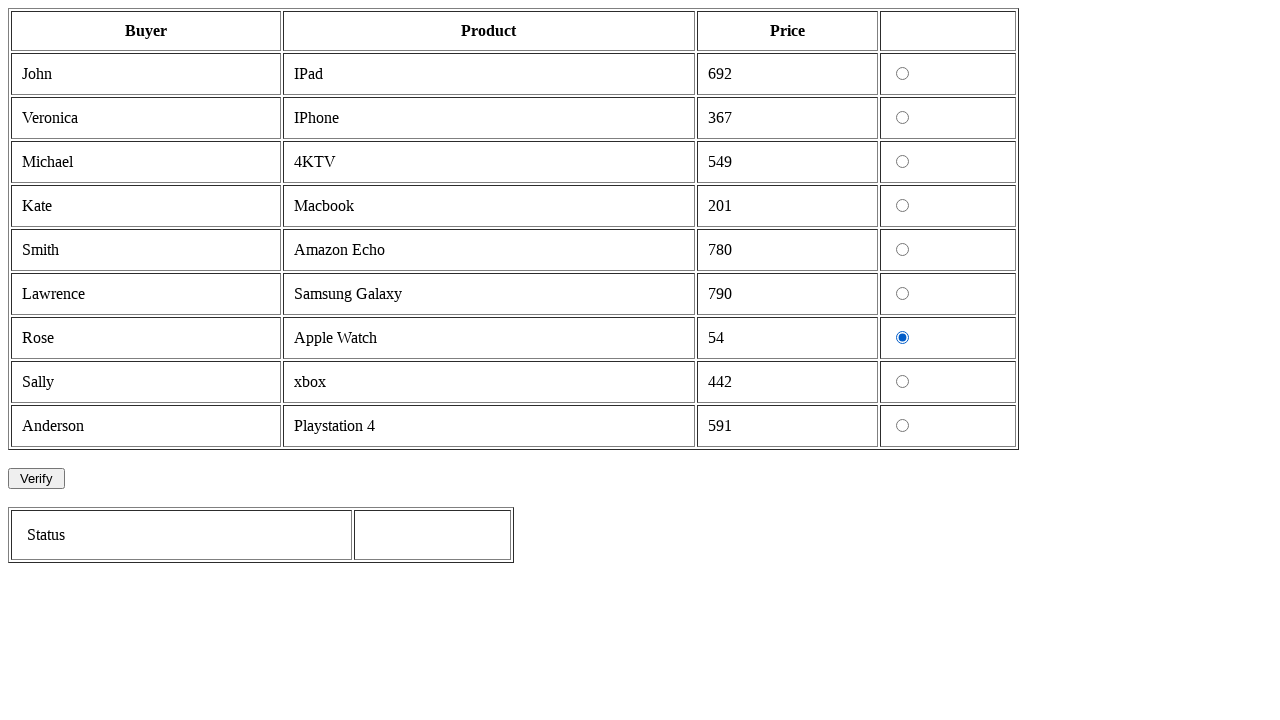

Clicked the verify button to check the selection at (36, 478) on #result
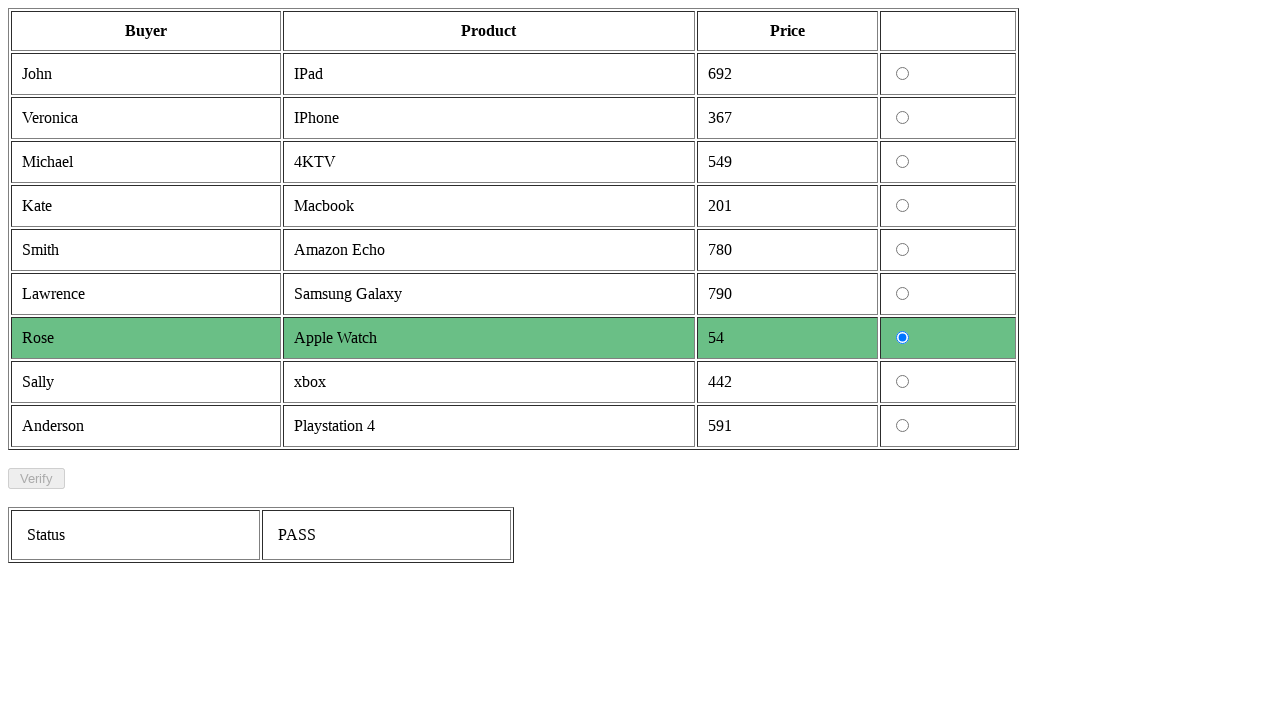

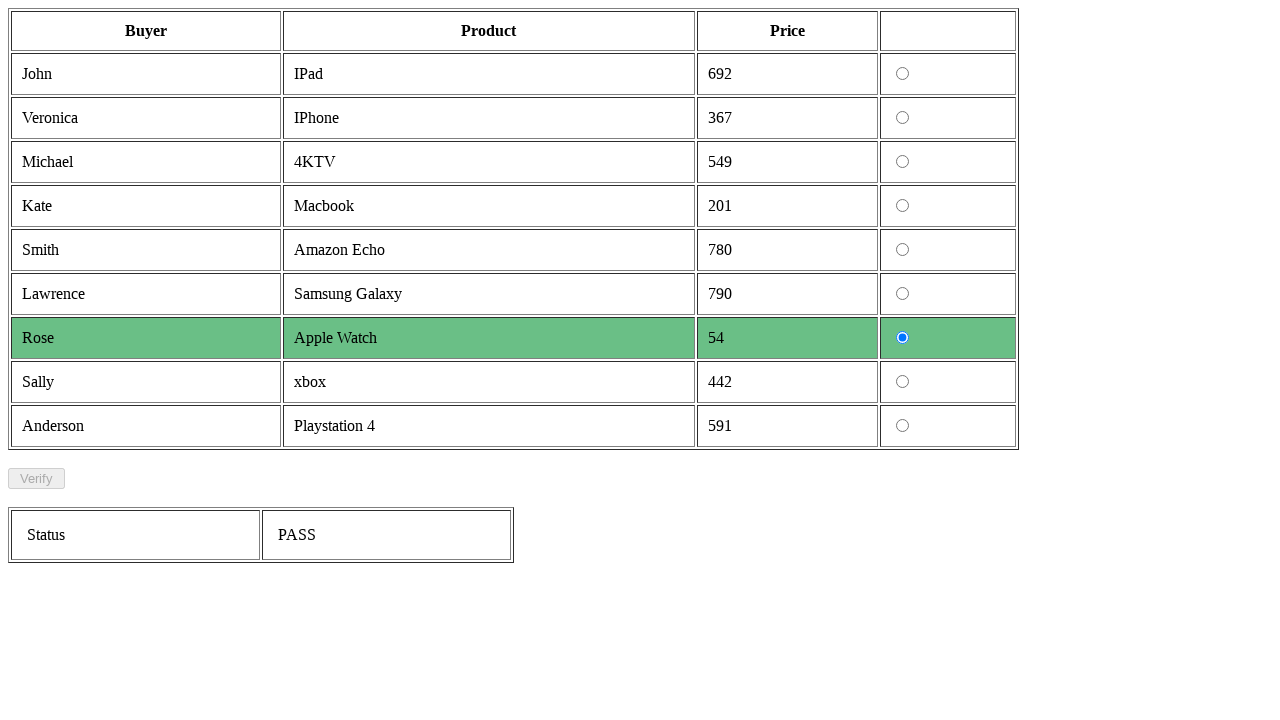